Tests file upload functionality by selecting a file and clicking the upload button on the-internet.herokuapp.com upload page

Starting URL: https://the-internet.herokuapp.com/upload

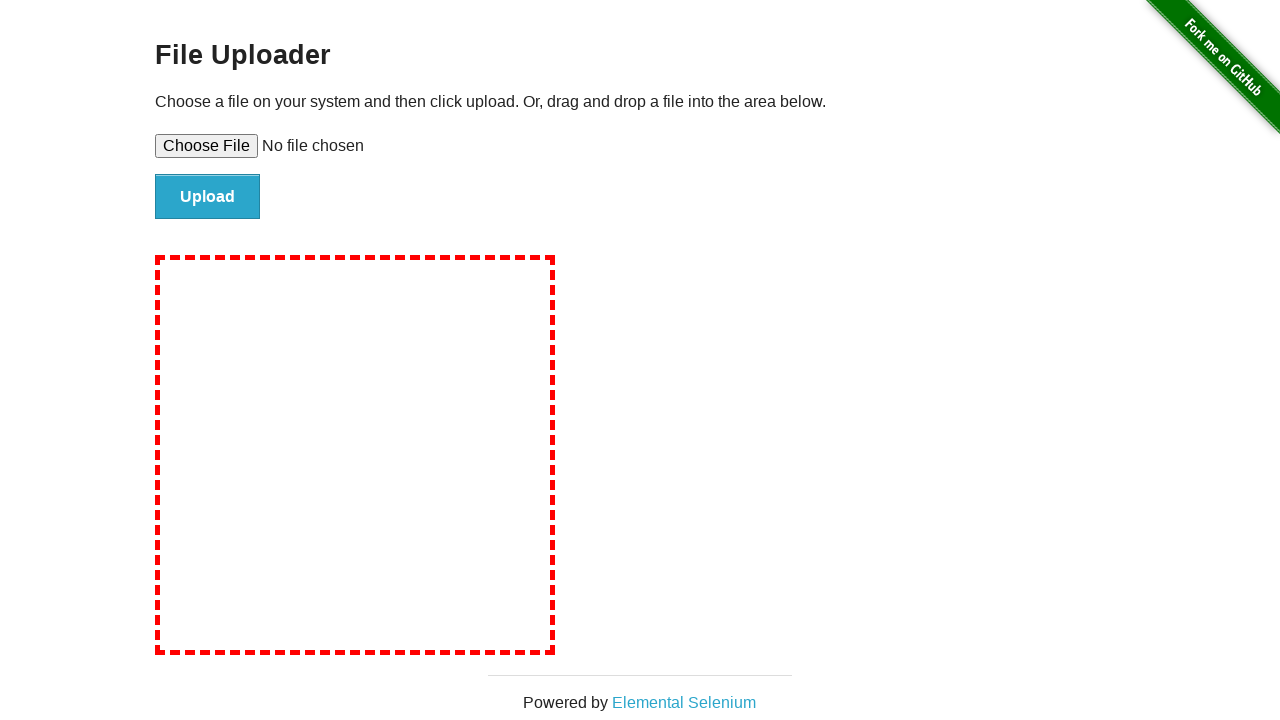

Created temporary test file for upload
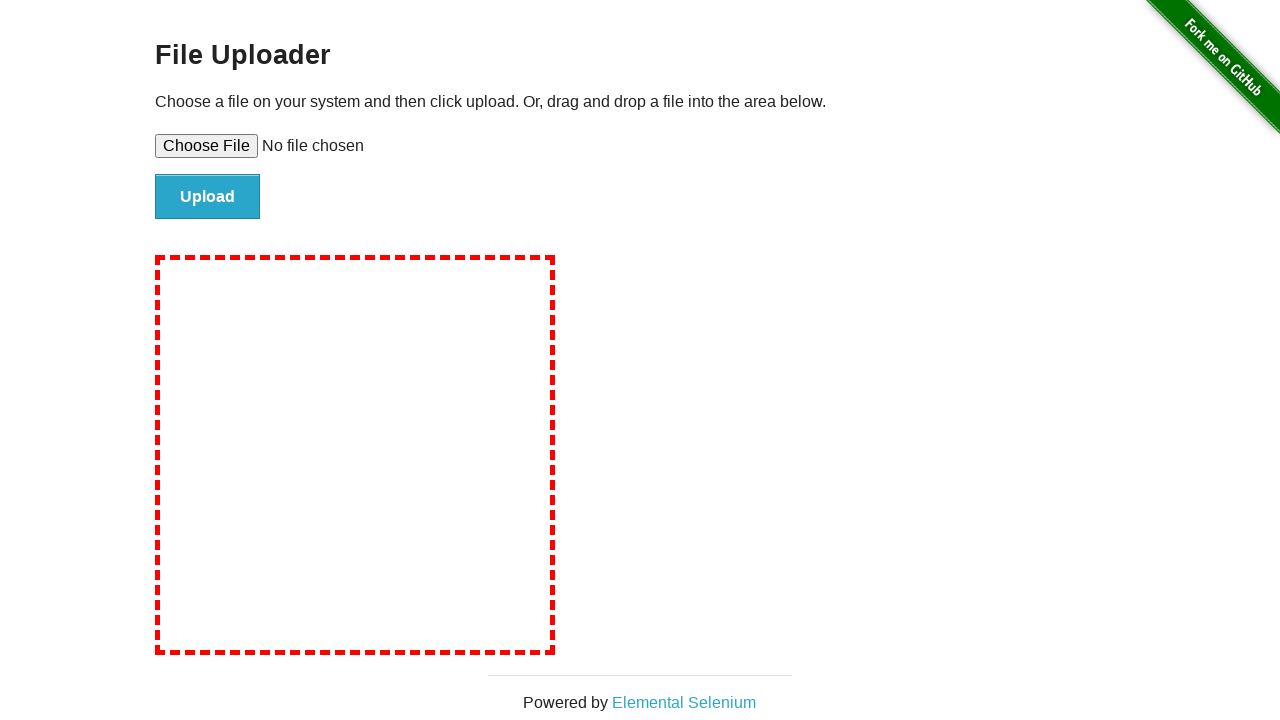

Selected file for upload using file input element
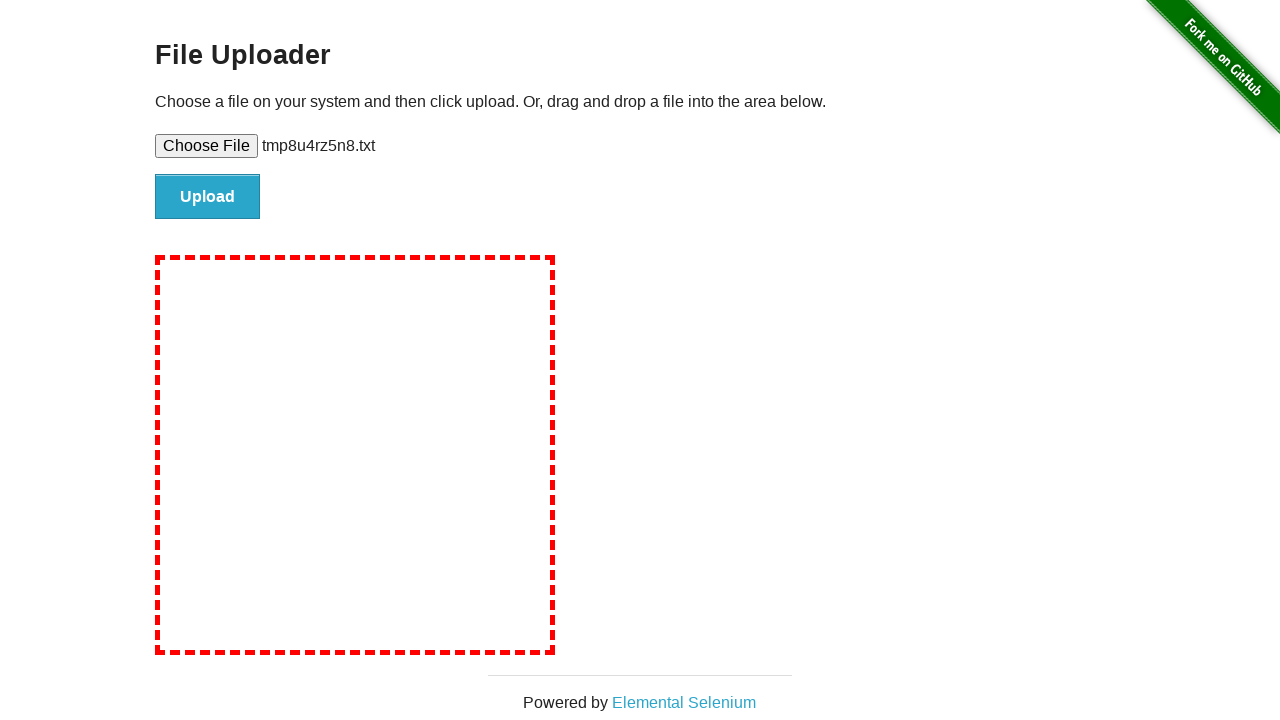

Clicked upload button to submit file at (208, 197) on #file-submit
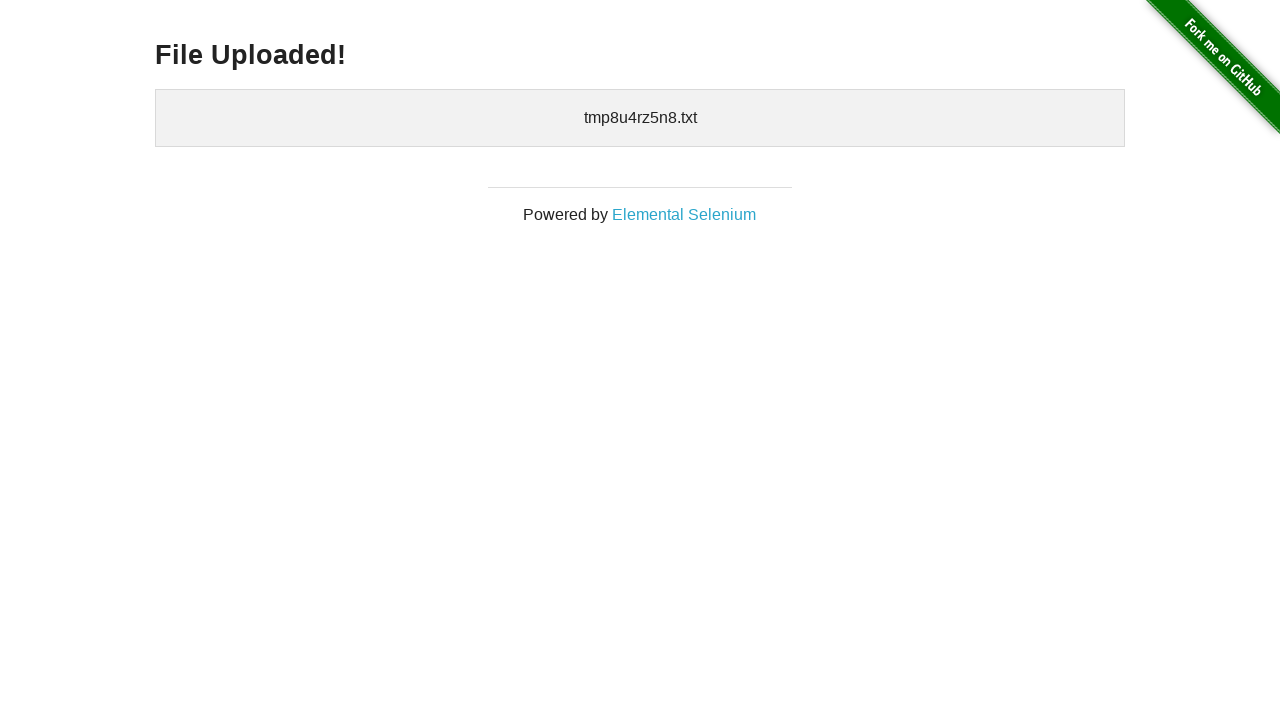

Upload confirmation page loaded
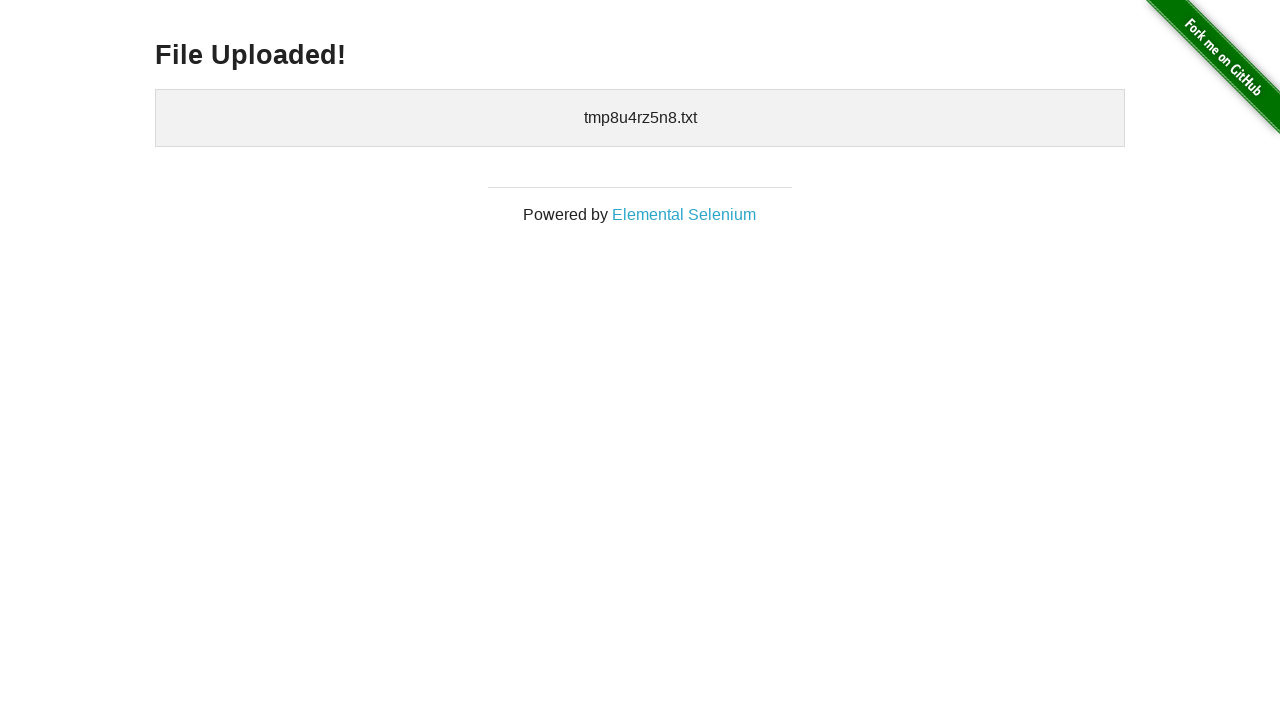

Cleaned up temporary test file
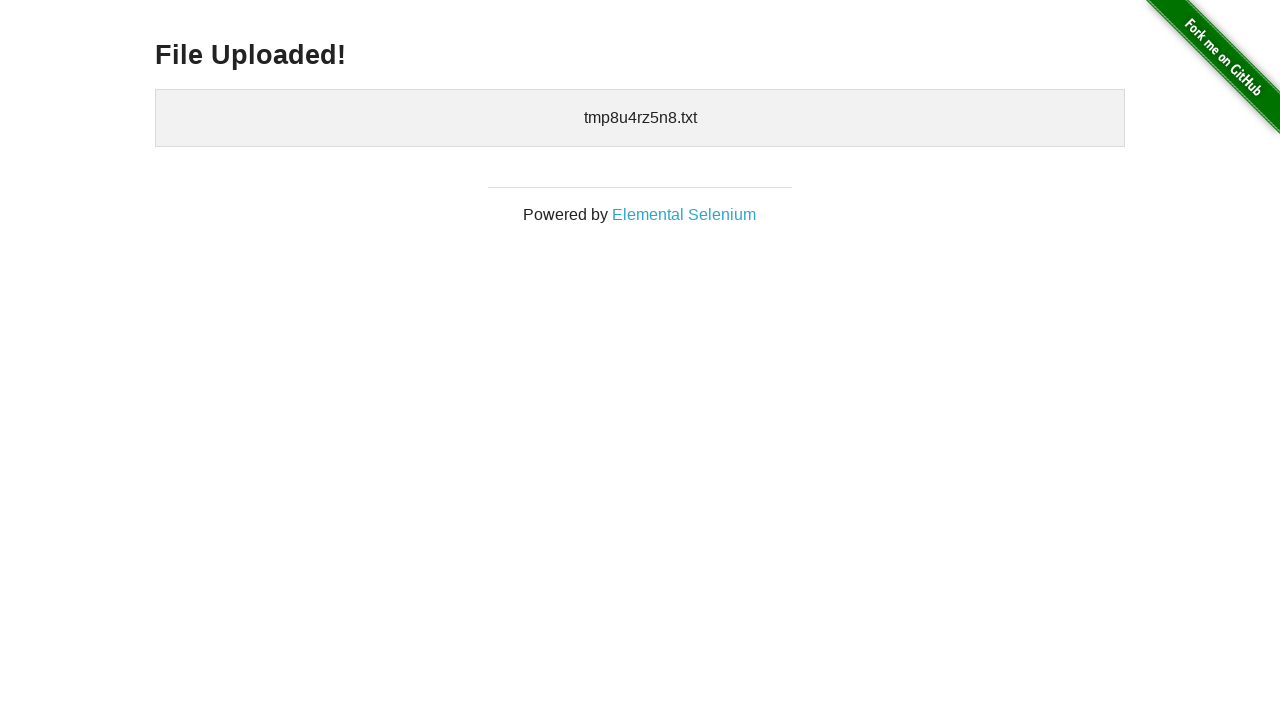

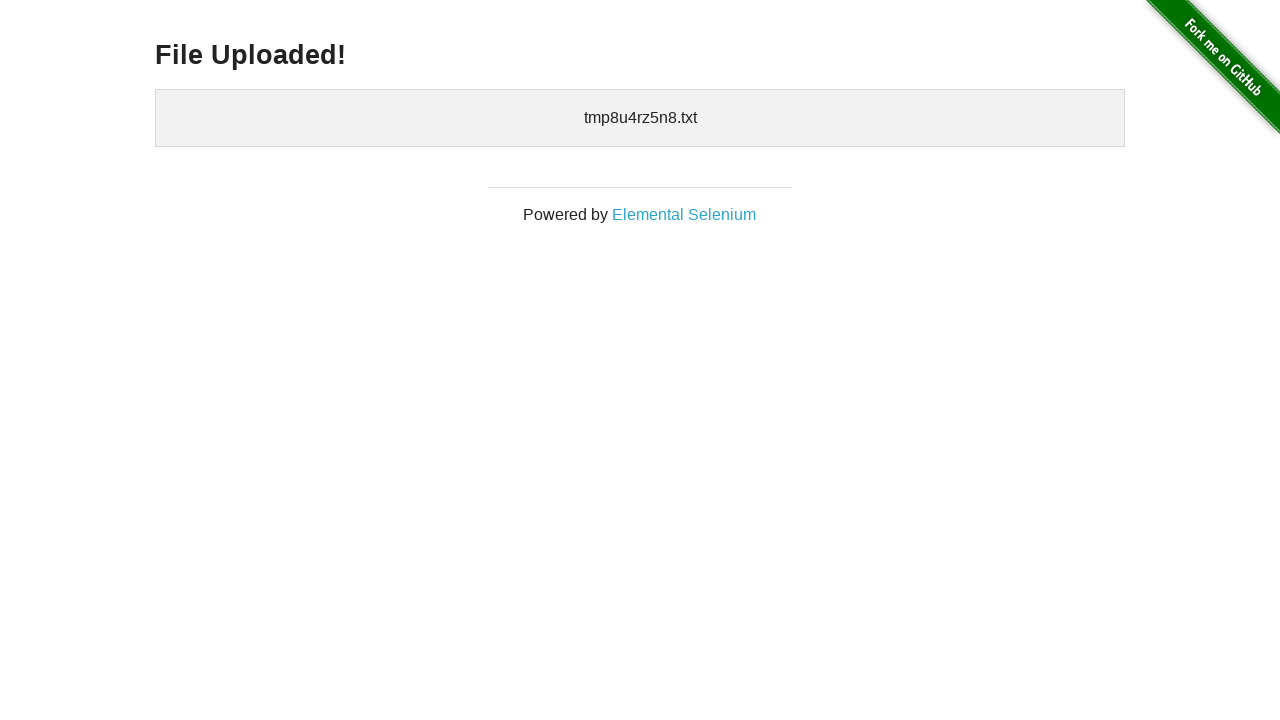